Tests hyperlinks on a status codes page by clicking on links for different HTTP status codes (200, 301, 404, 500) and verifying navigation to the correct URL for each status code.

Starting URL: https://the-internet.herokuapp.com/status_codes

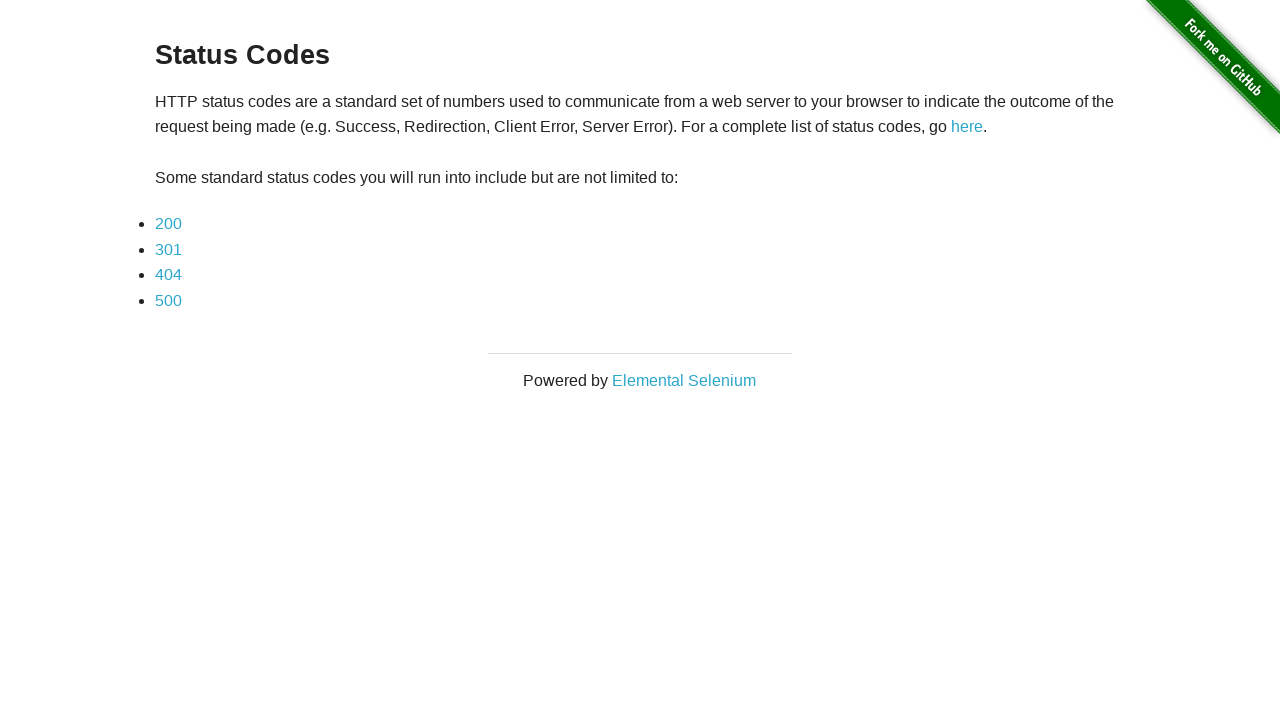

Navigated to status codes page
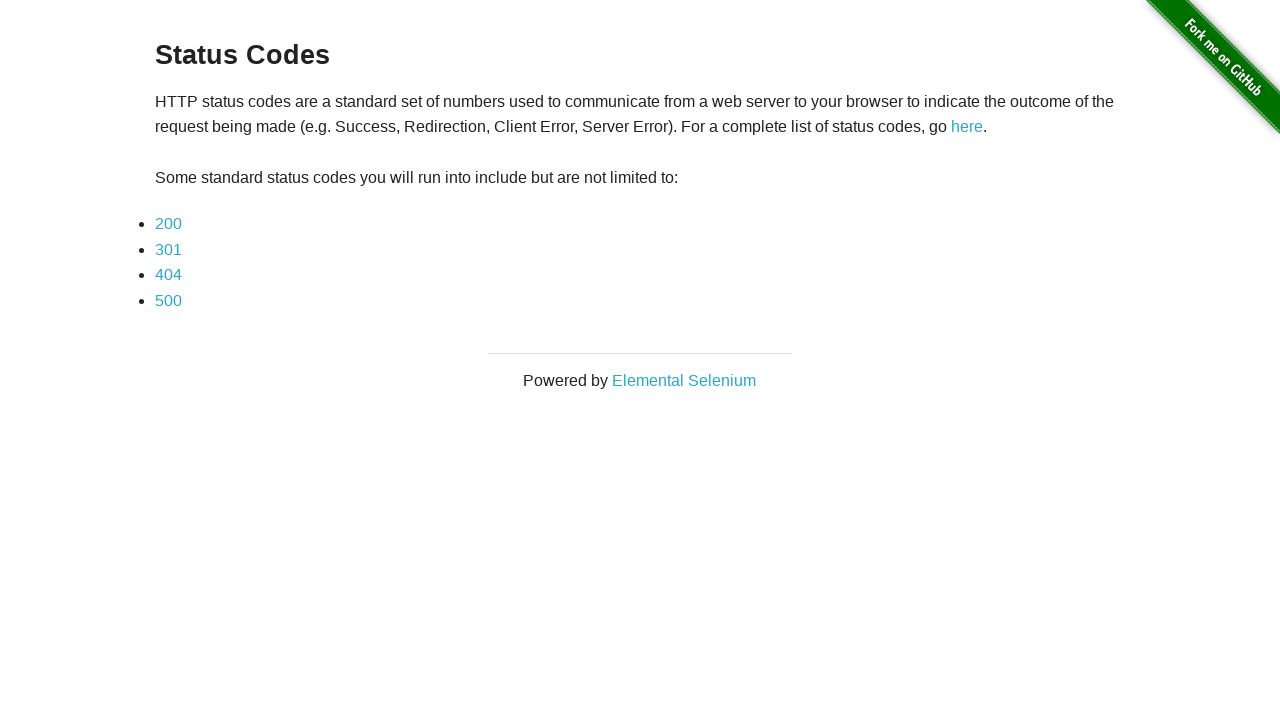

Clicked on status code 200 link at (168, 224) on a:has-text('200')
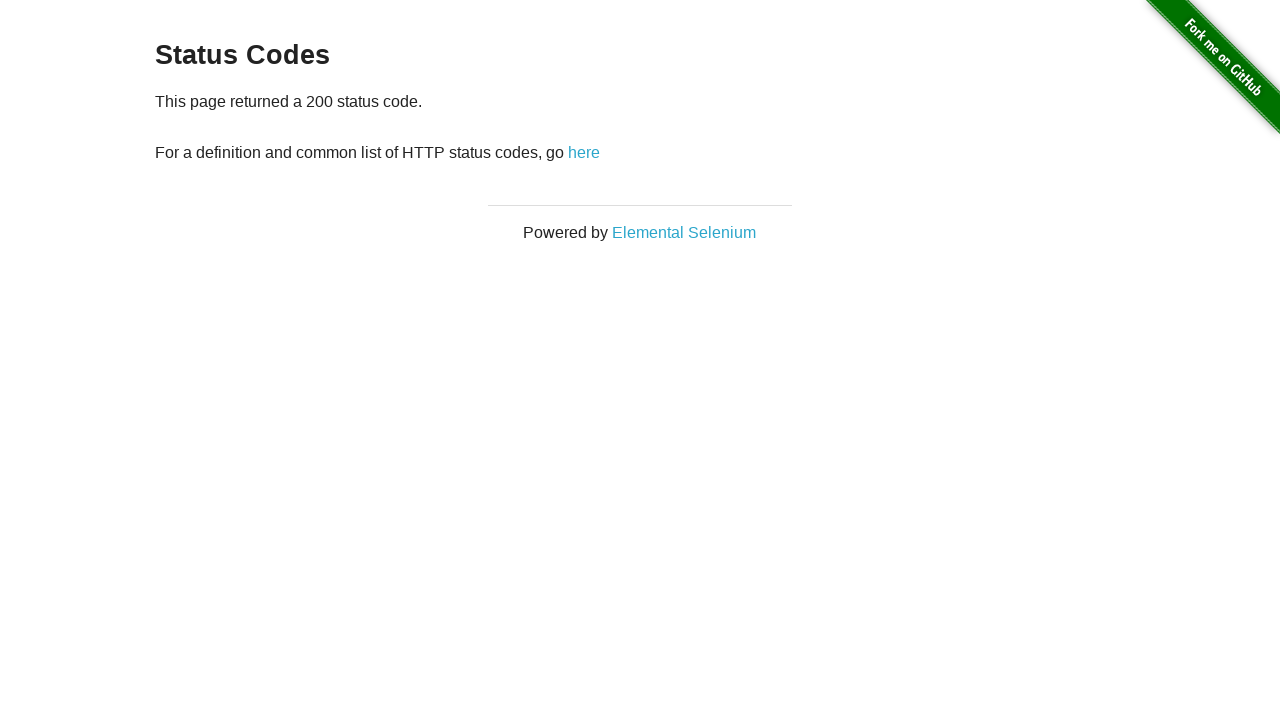

Verified navigation to status code 200 URL
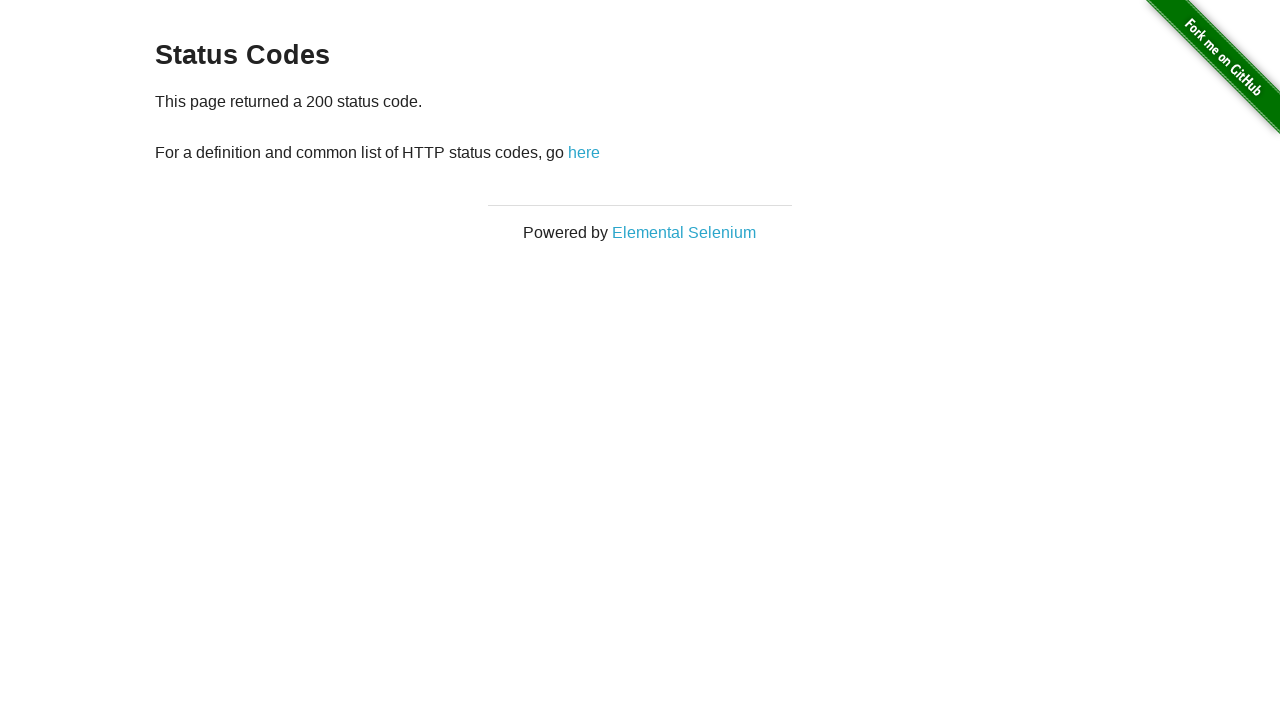

Navigated back to status codes page
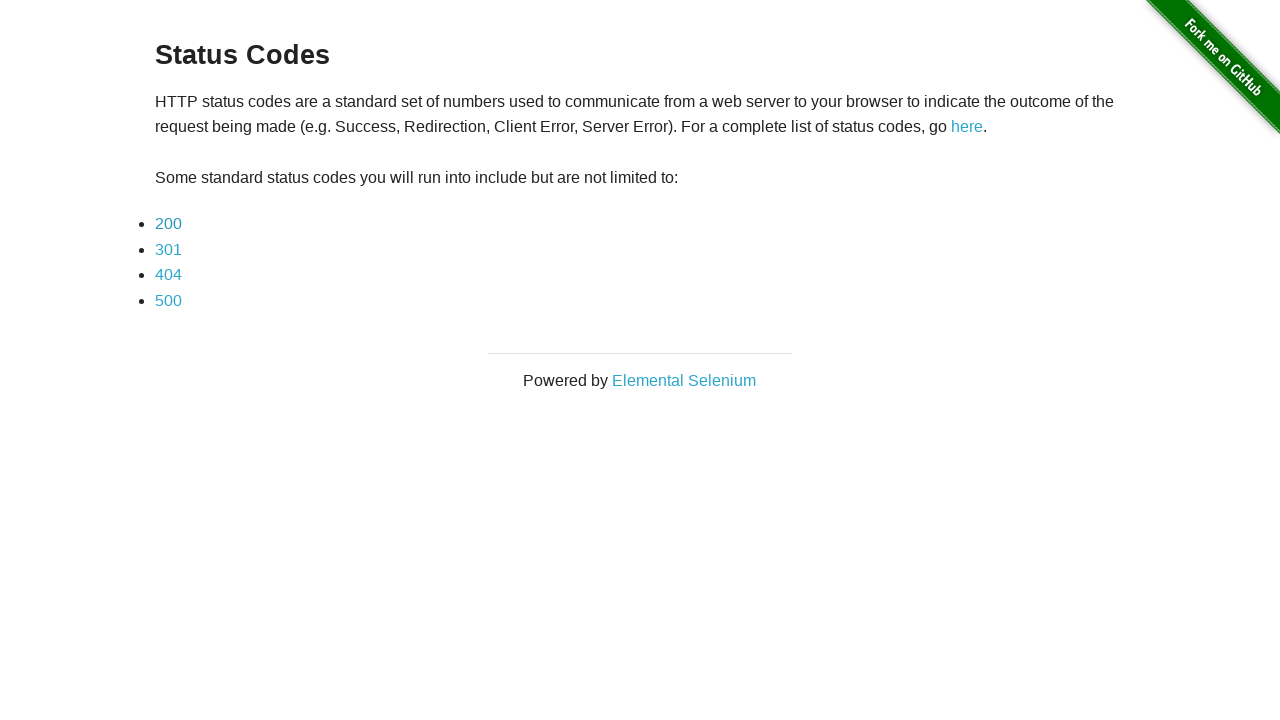

Waited for status codes page to load
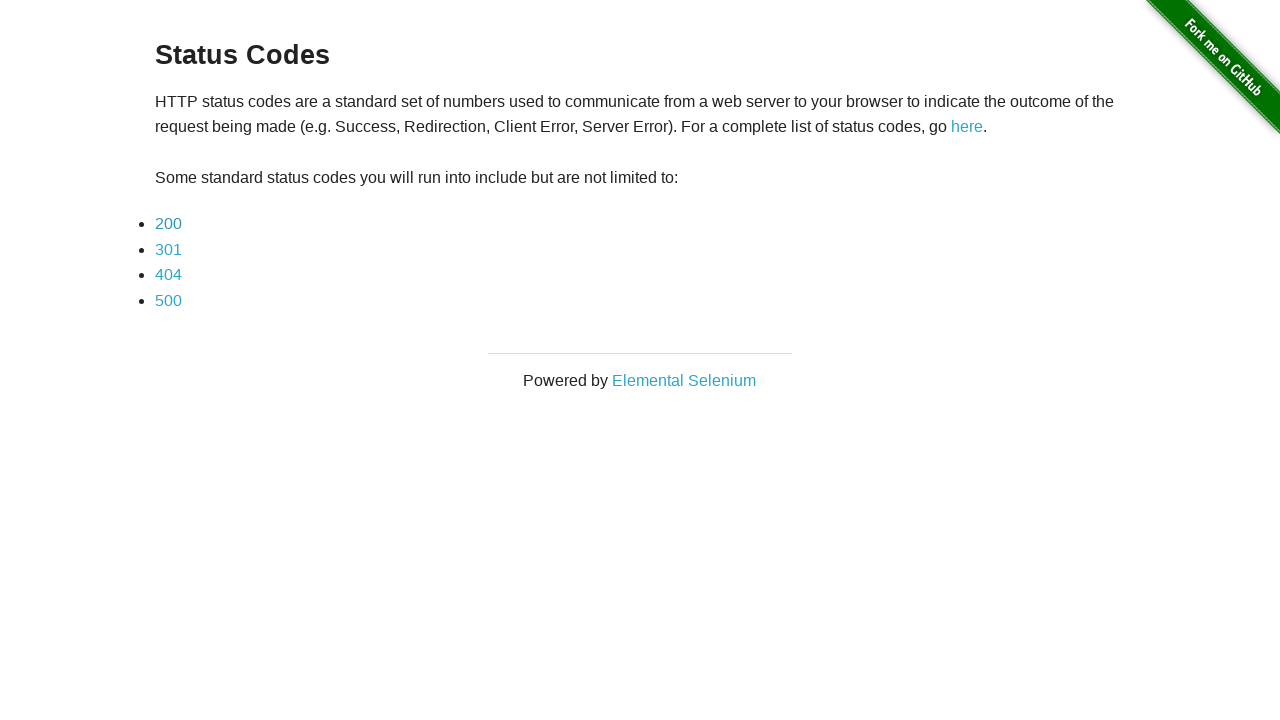

Clicked on status code 301 link at (168, 249) on a:has-text('301')
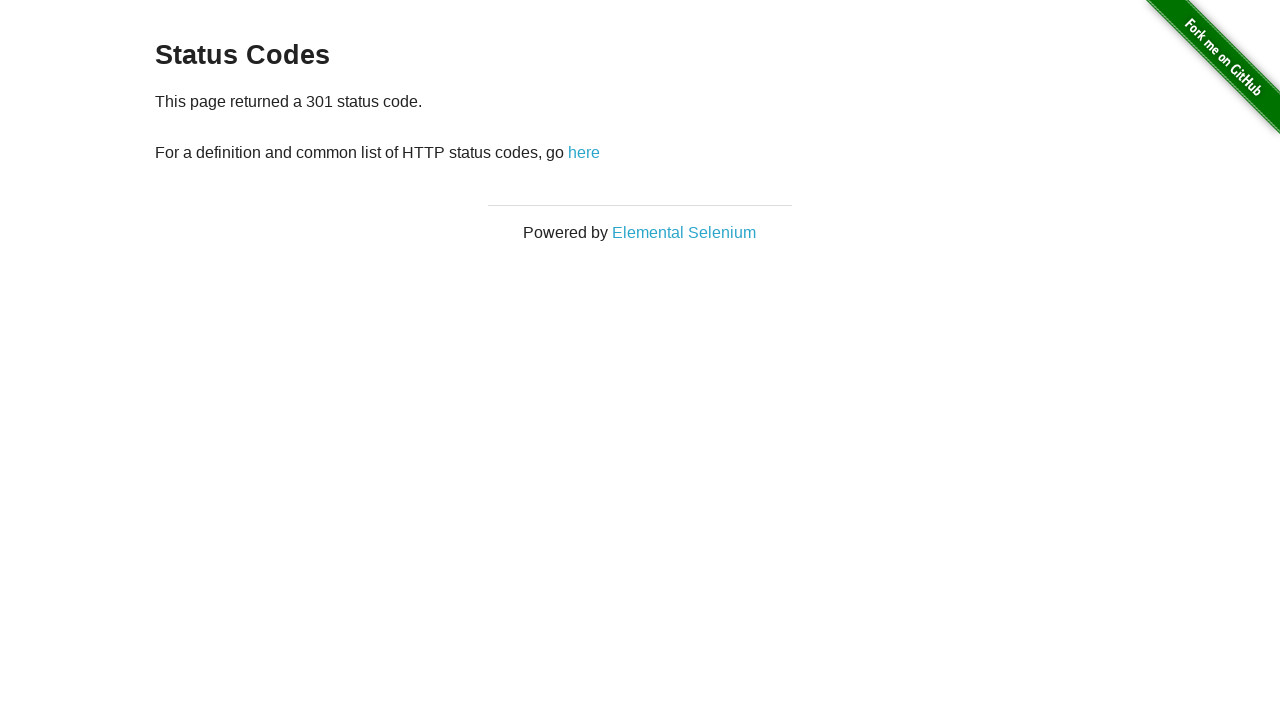

Verified navigation to status code 301 URL
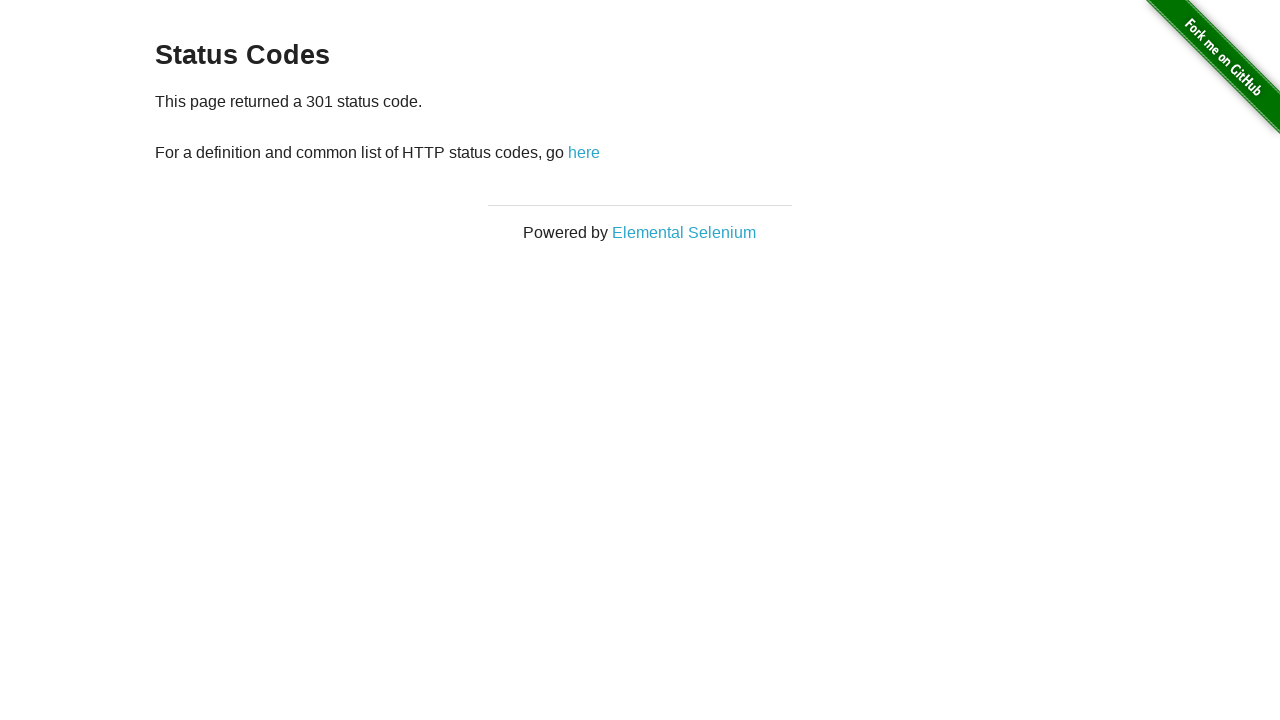

Navigated back to status codes page
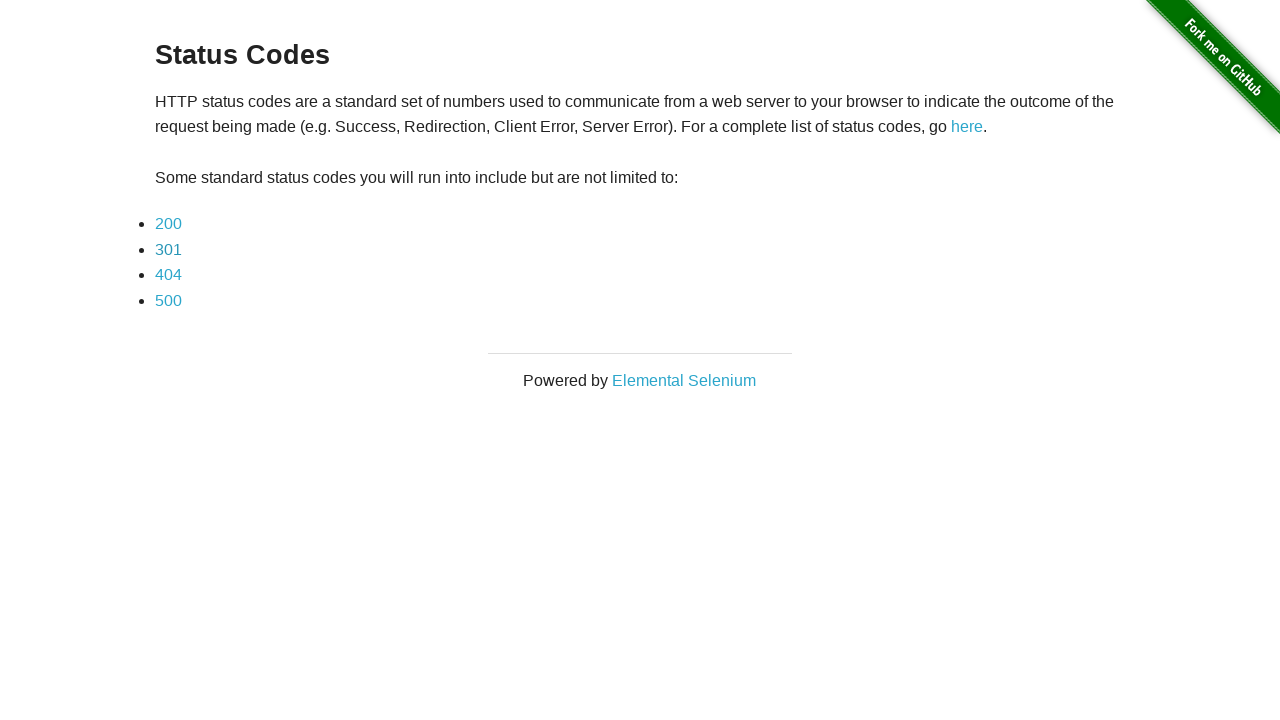

Waited for status codes page to load
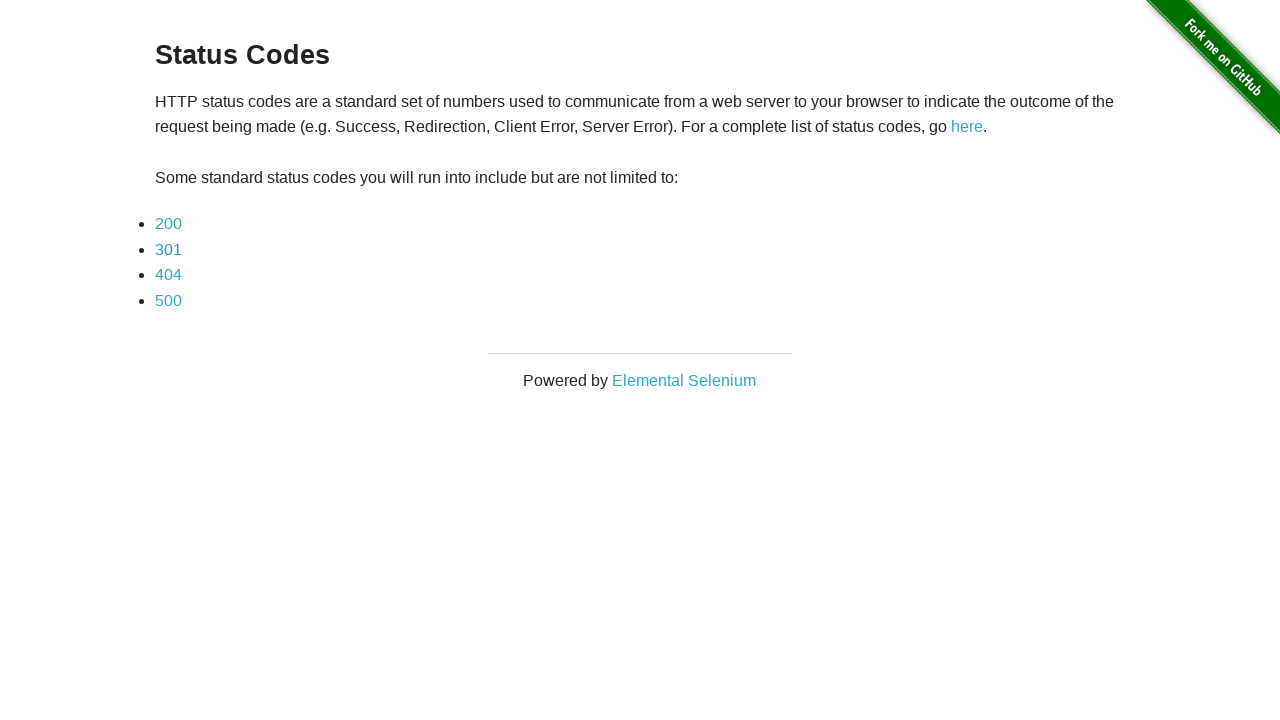

Clicked on status code 404 link at (168, 275) on a:has-text('404')
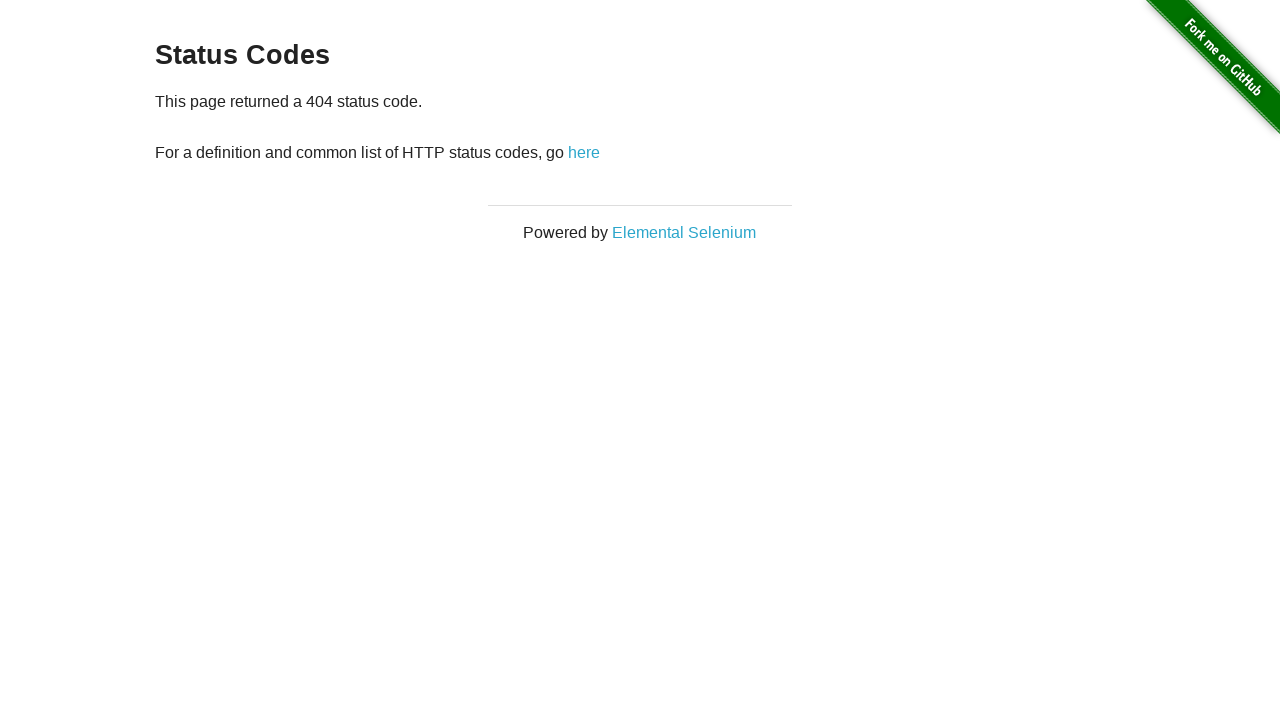

Verified navigation to status code 404 URL
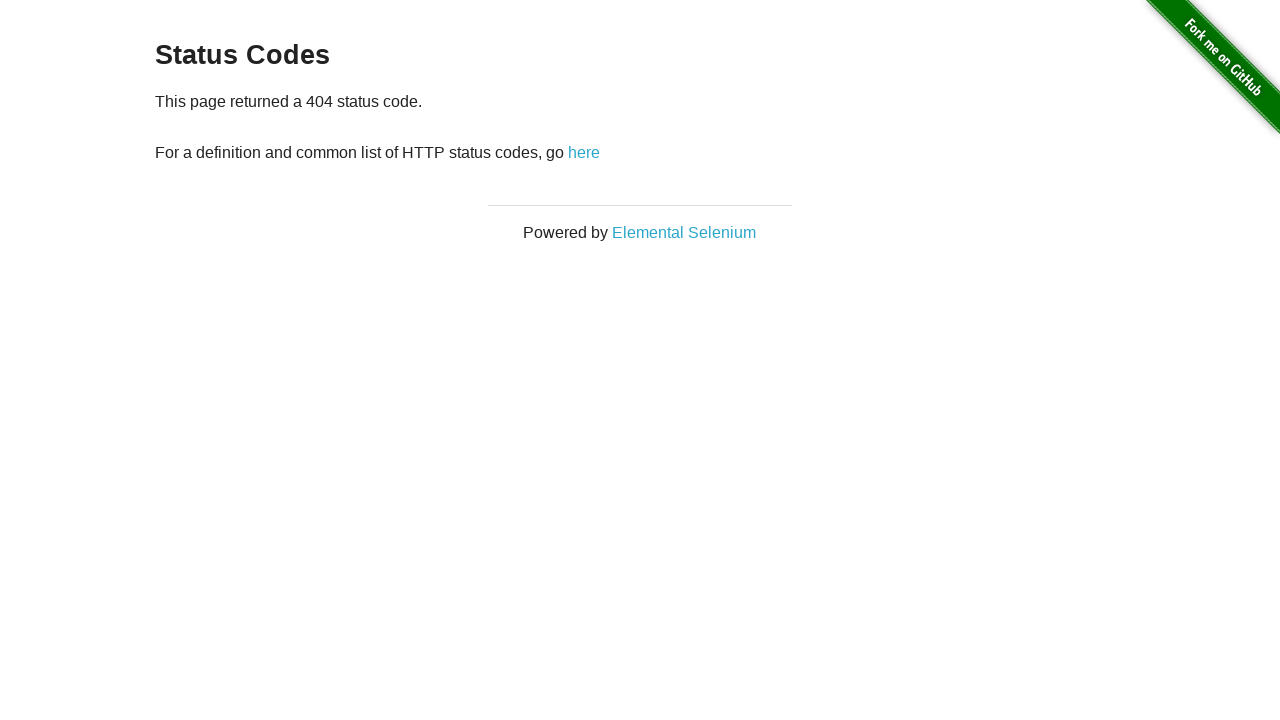

Navigated back to status codes page
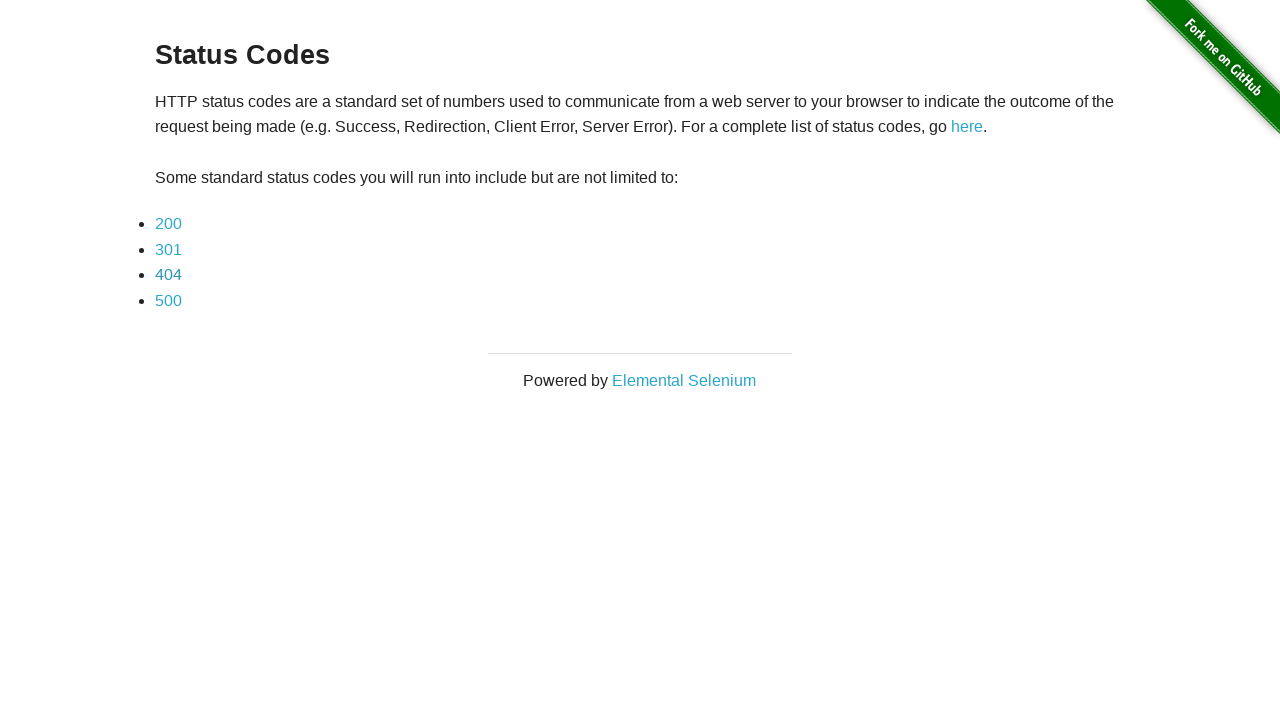

Waited for status codes page to load
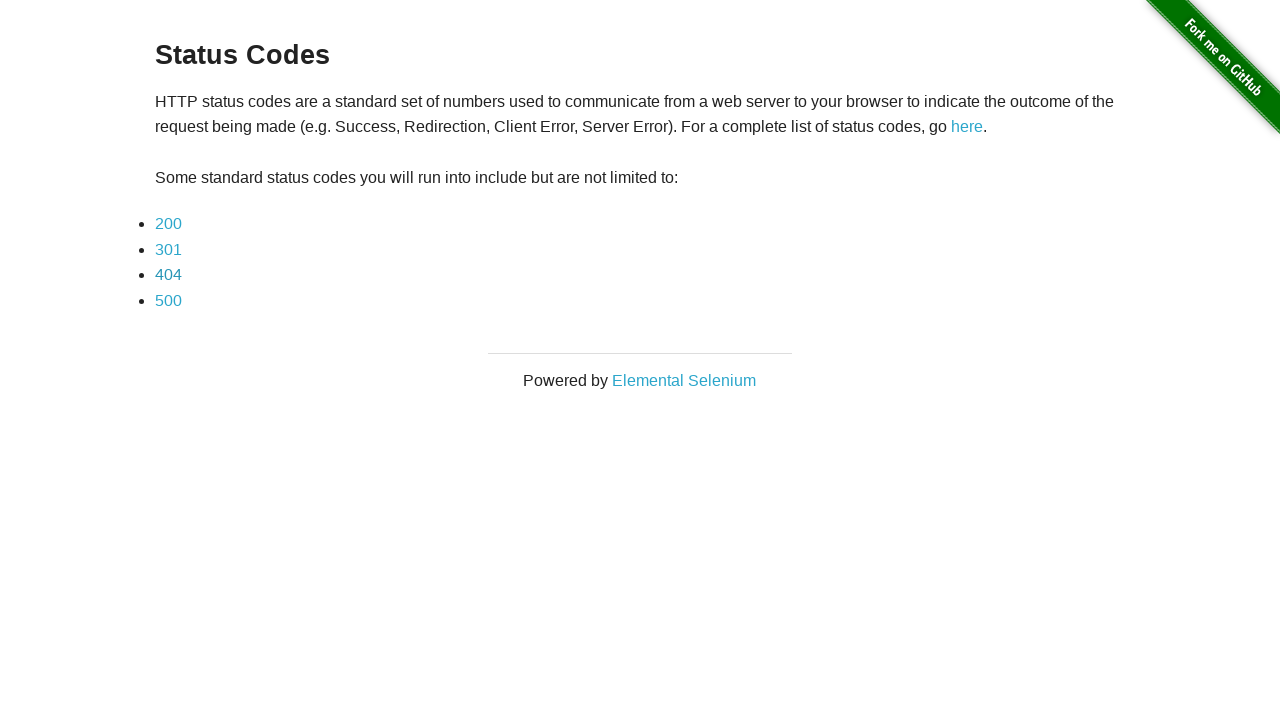

Clicked on status code 500 link at (168, 300) on a:has-text('500')
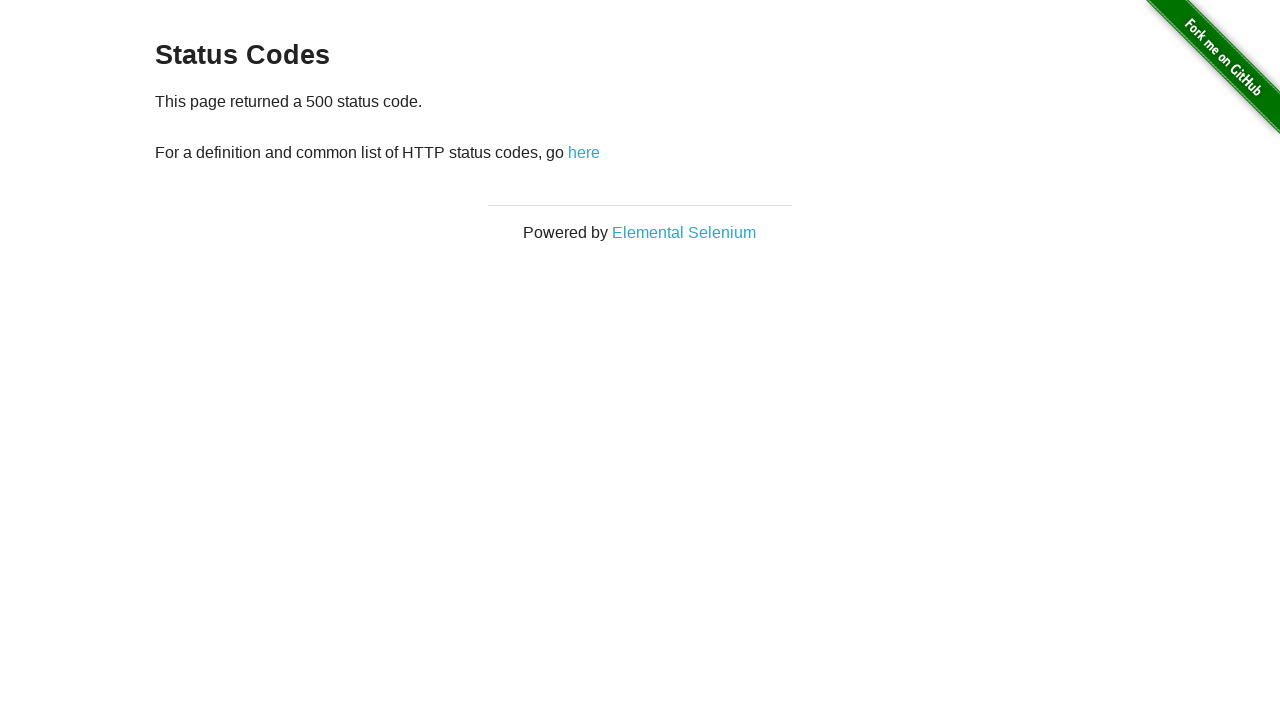

Verified navigation to status code 500 URL
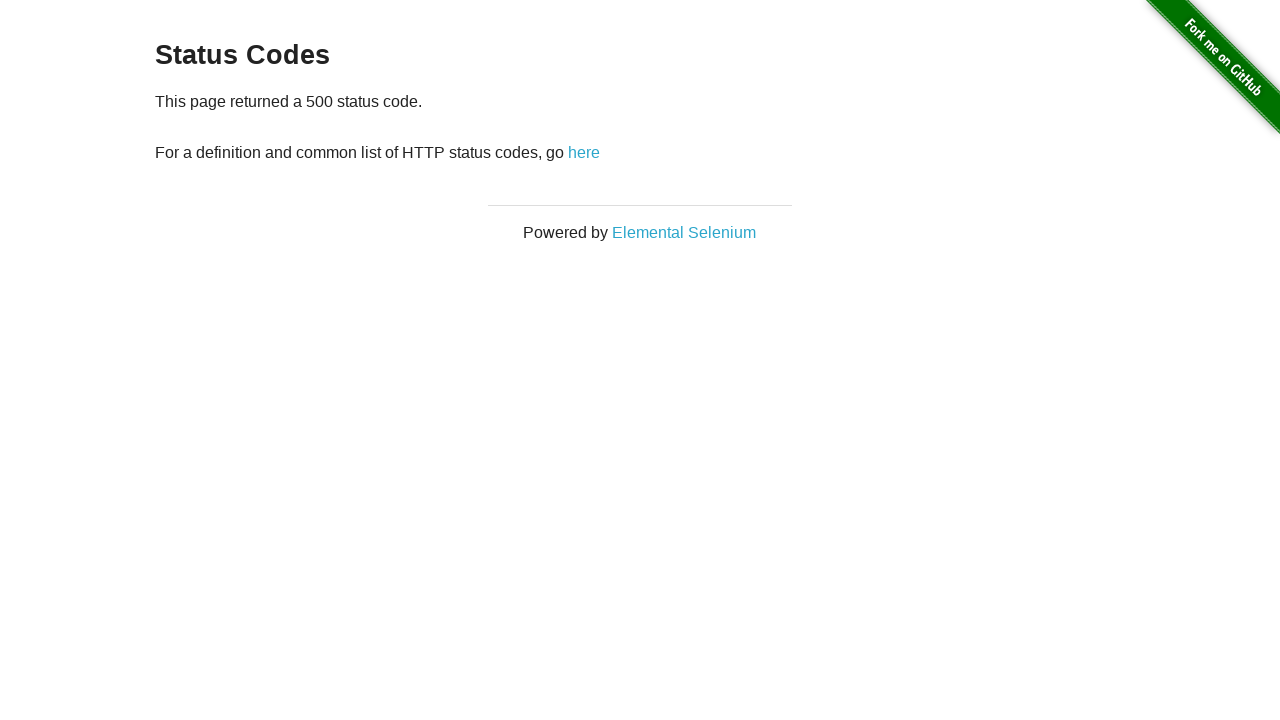

Navigated back to status codes page
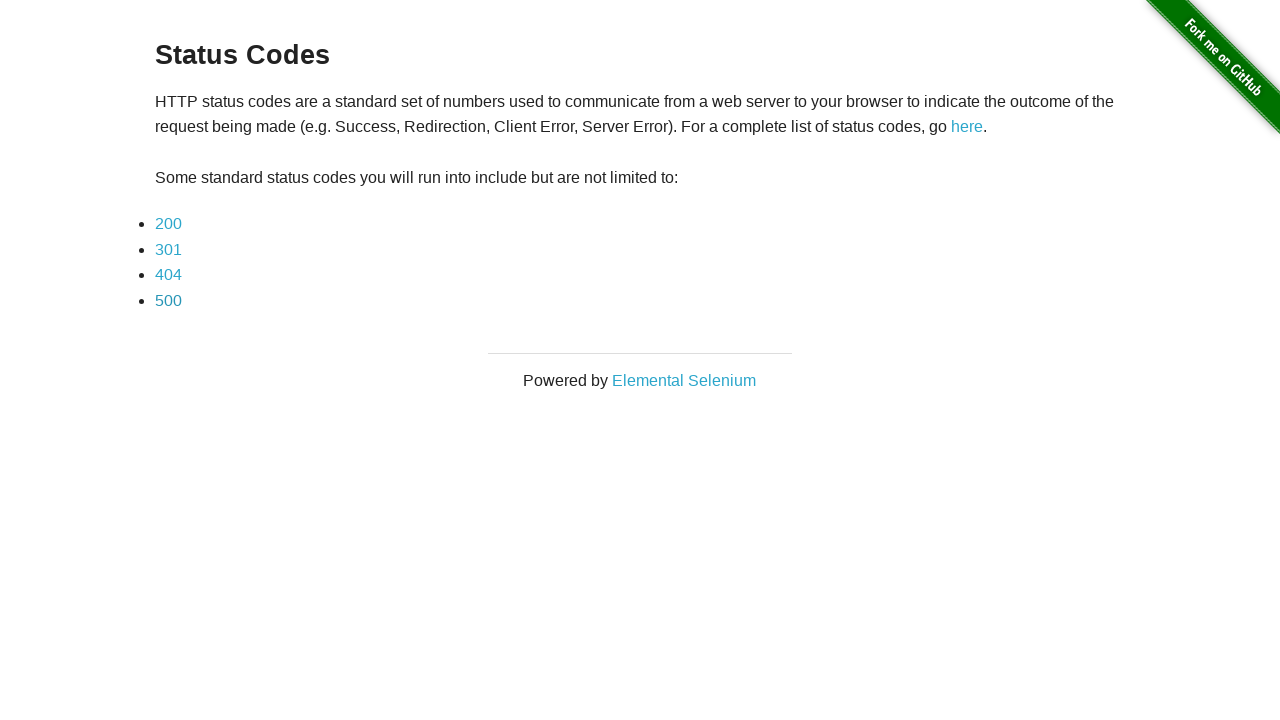

Waited for status codes page to load
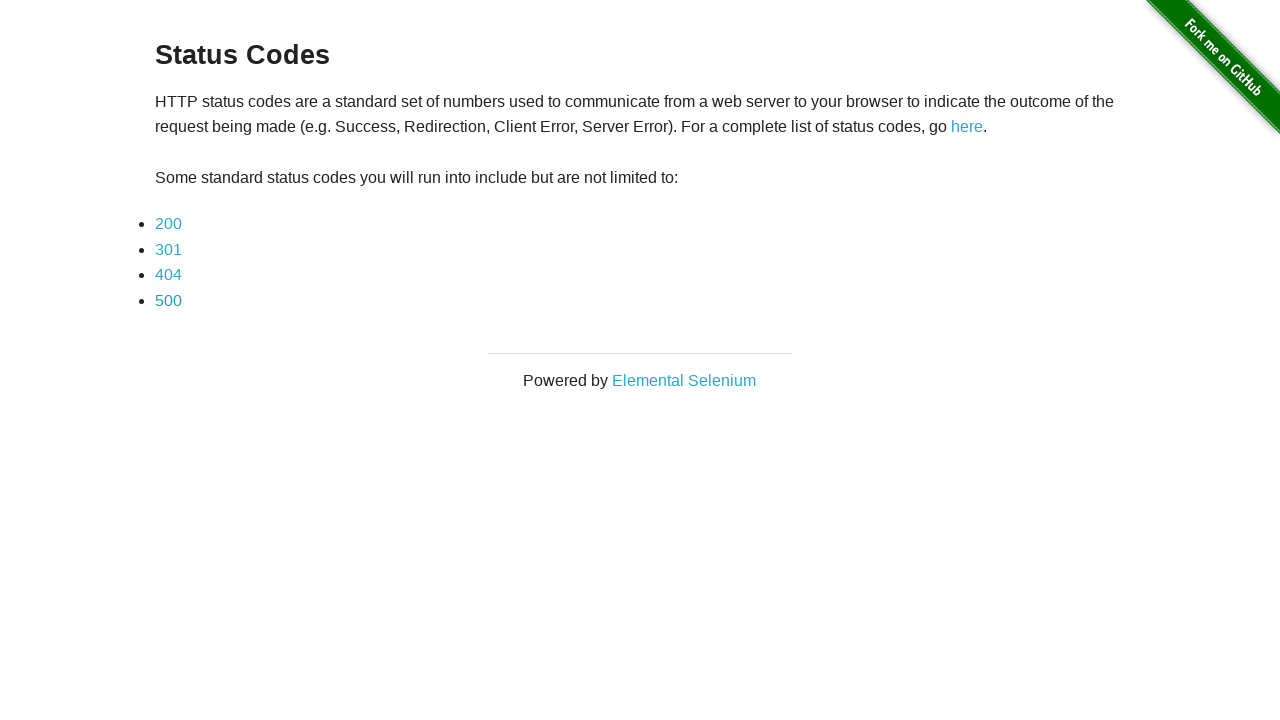

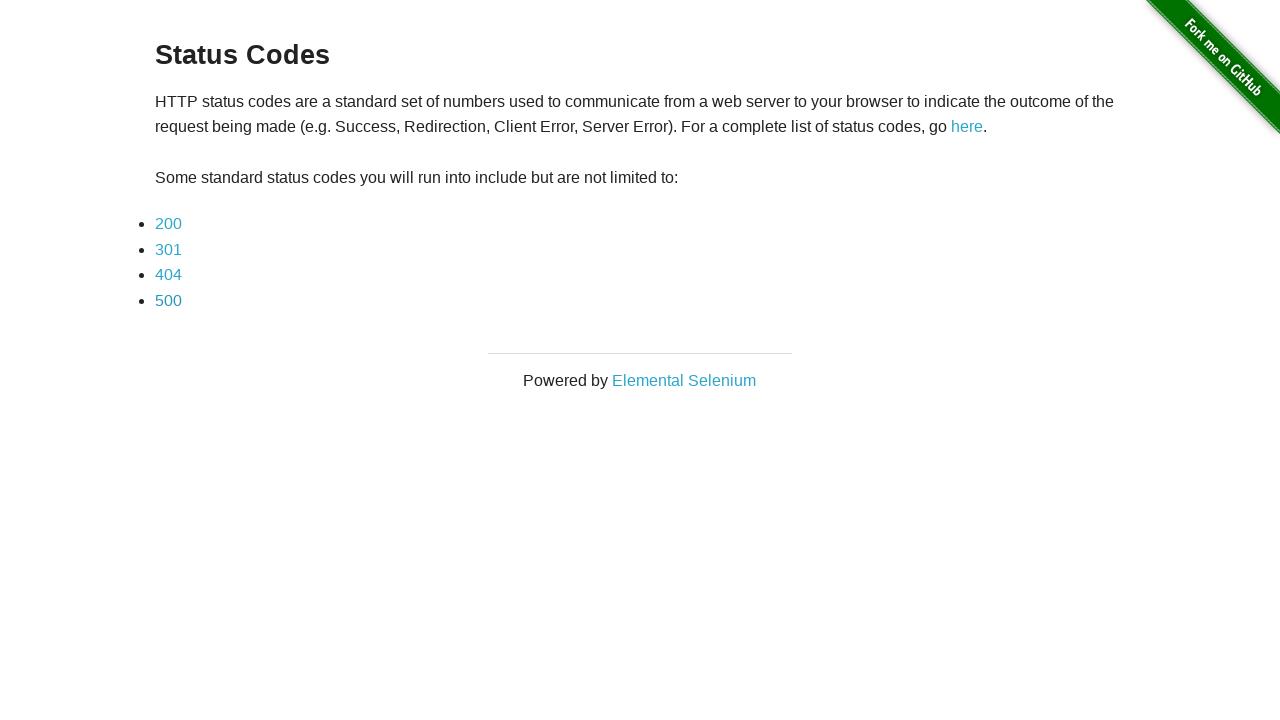